Tests increasing a number value using arrow up key presses in a number input field

Starting URL: http://the-internet.herokuapp.com/inputs

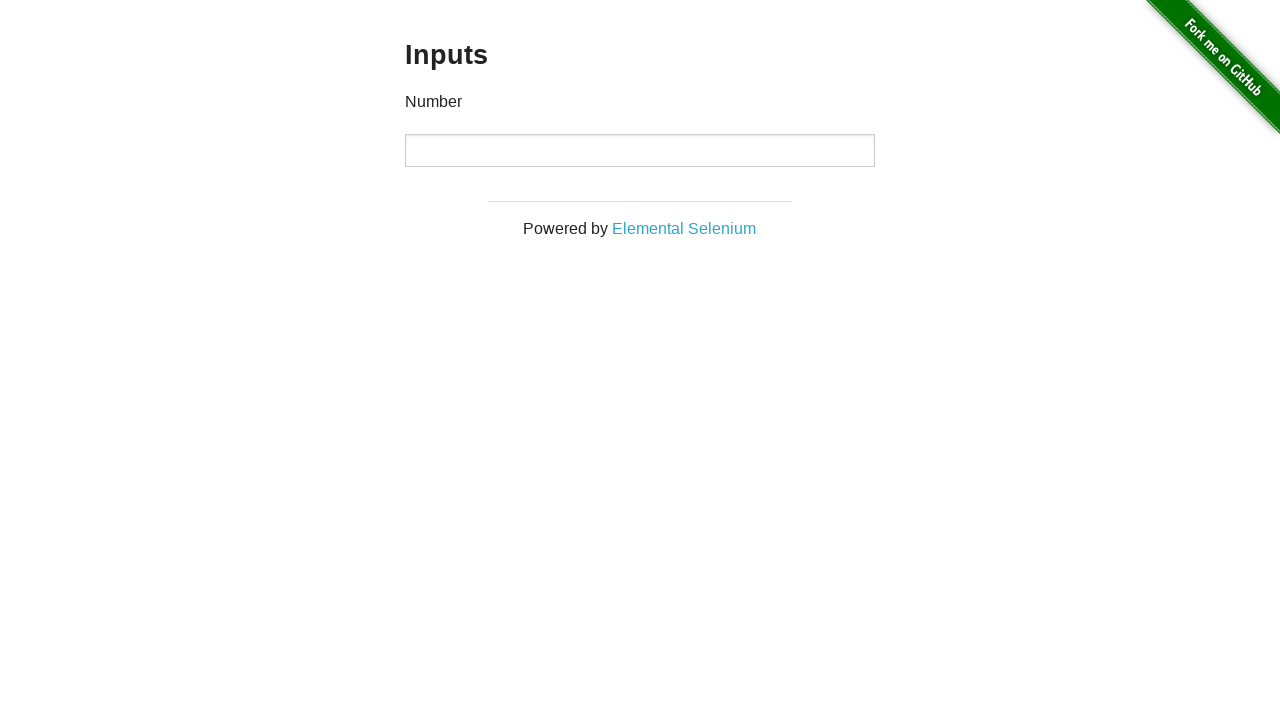

Filled number input field with initial value -1 on input[type='number']
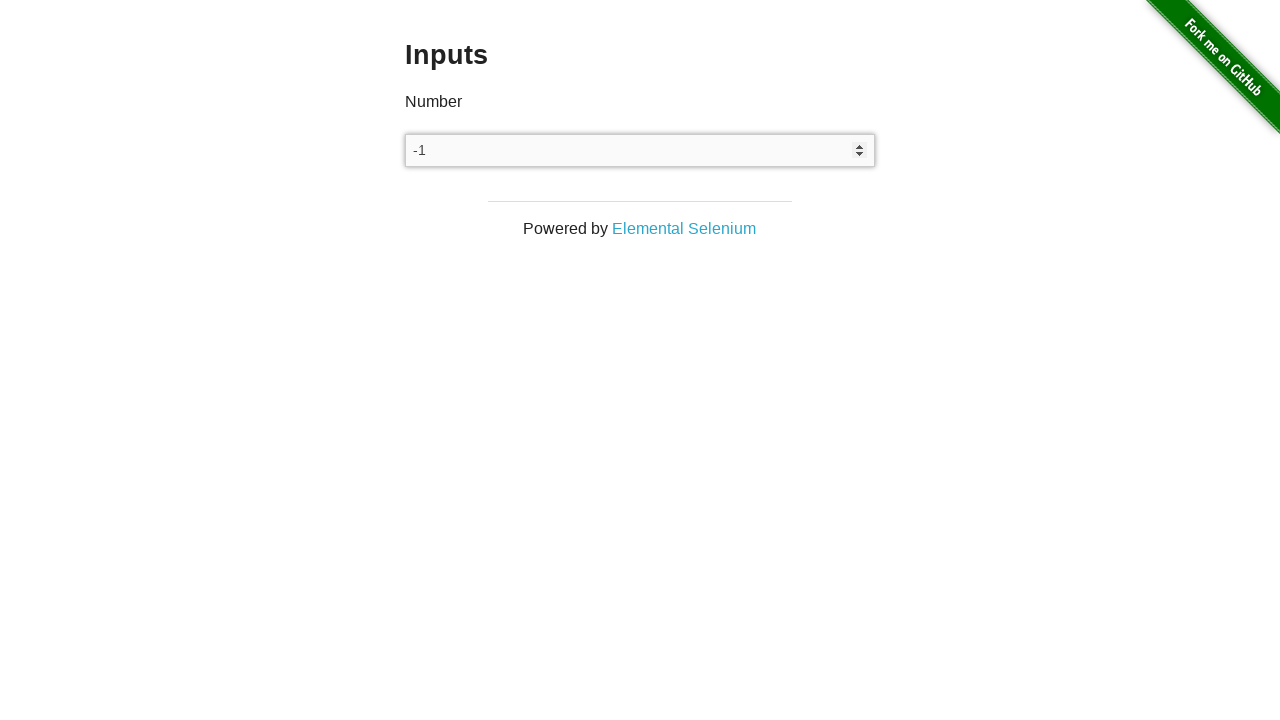

Pressed ArrowUp key once to increase value on input[type='number']
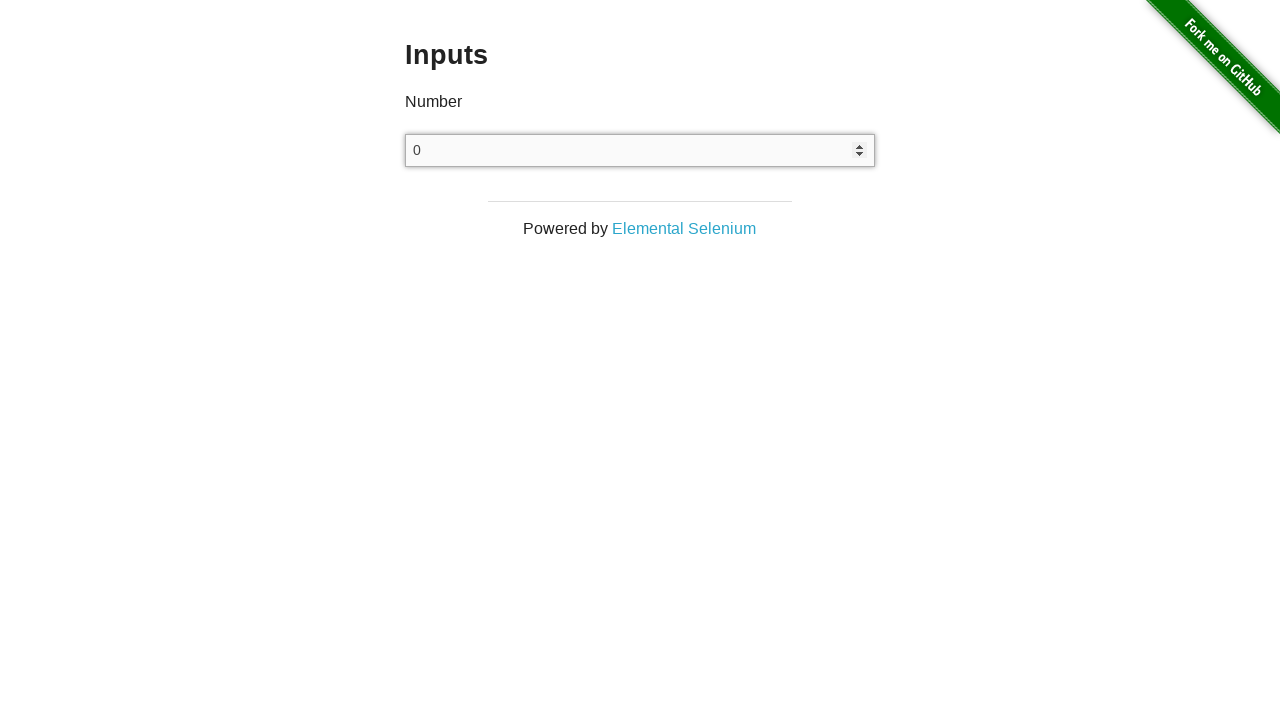

Pressed ArrowUp key second time to increase value on input[type='number']
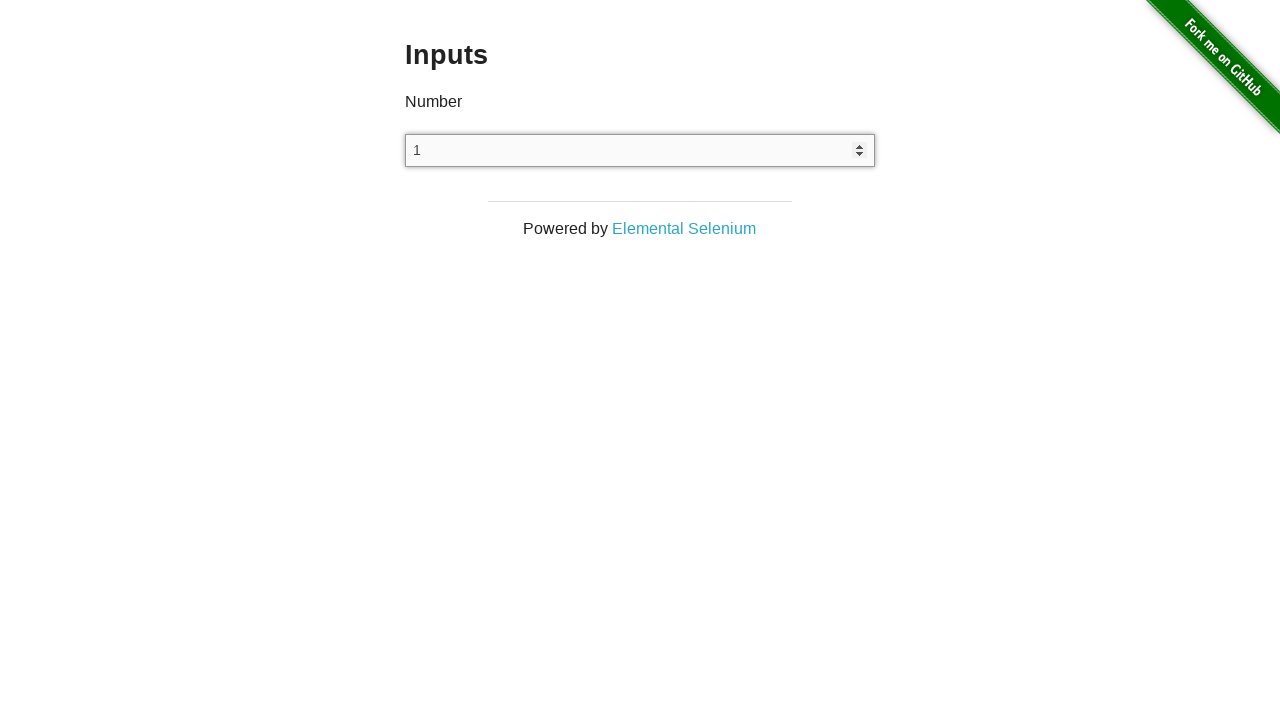

Verified number input value increased to 1
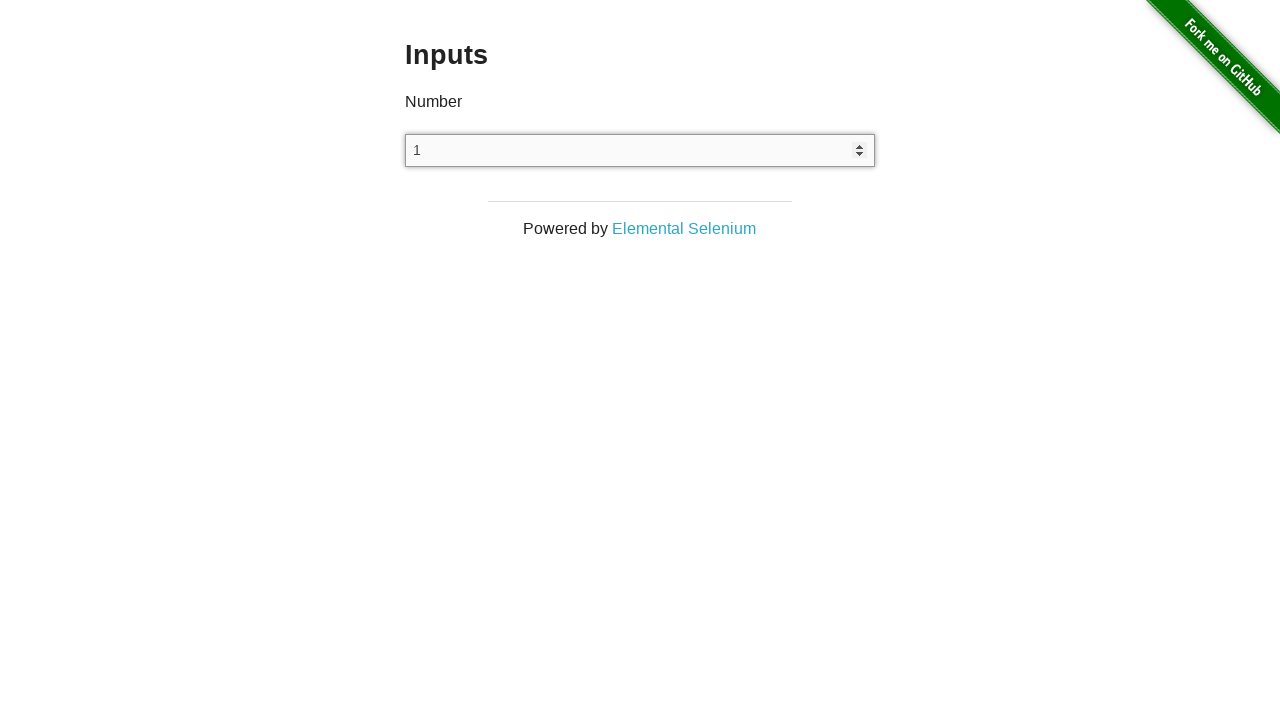

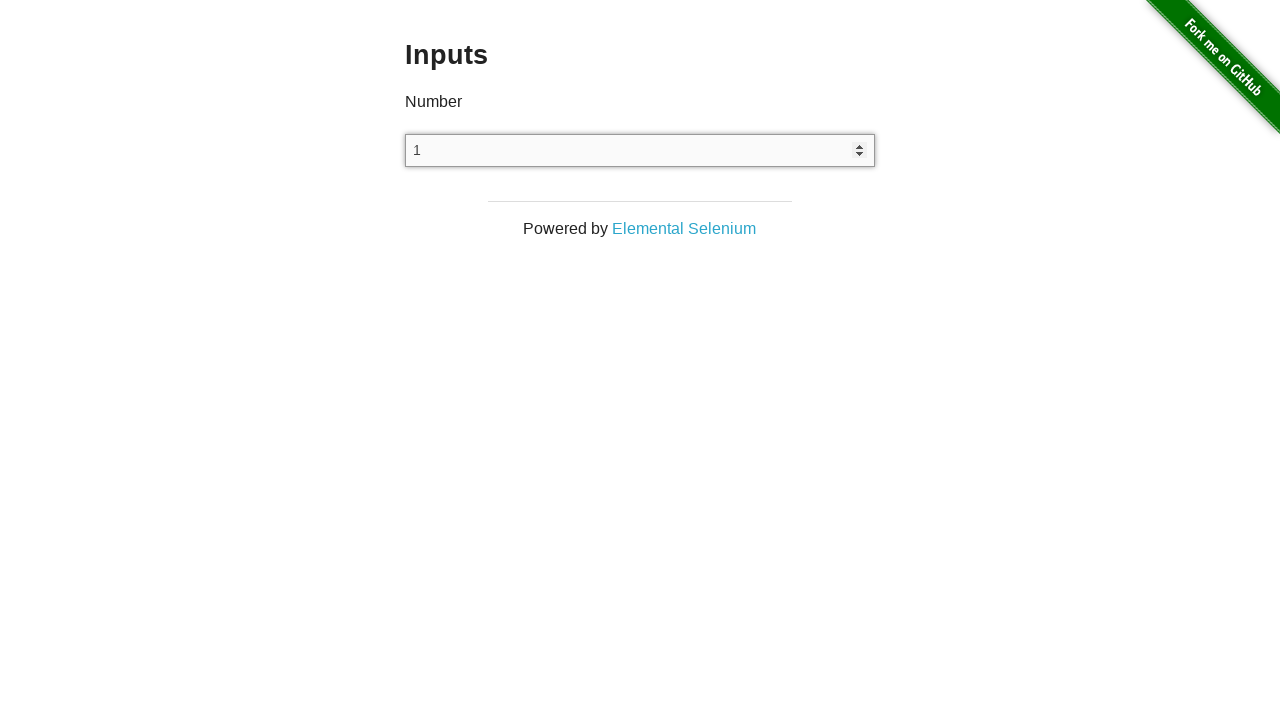